Tests jQuery UI tooltip functionality by switching to the demo iframe, hovering over an age input field, and verifying the tooltip appears with content.

Starting URL: https://jqueryui.com/tooltip/

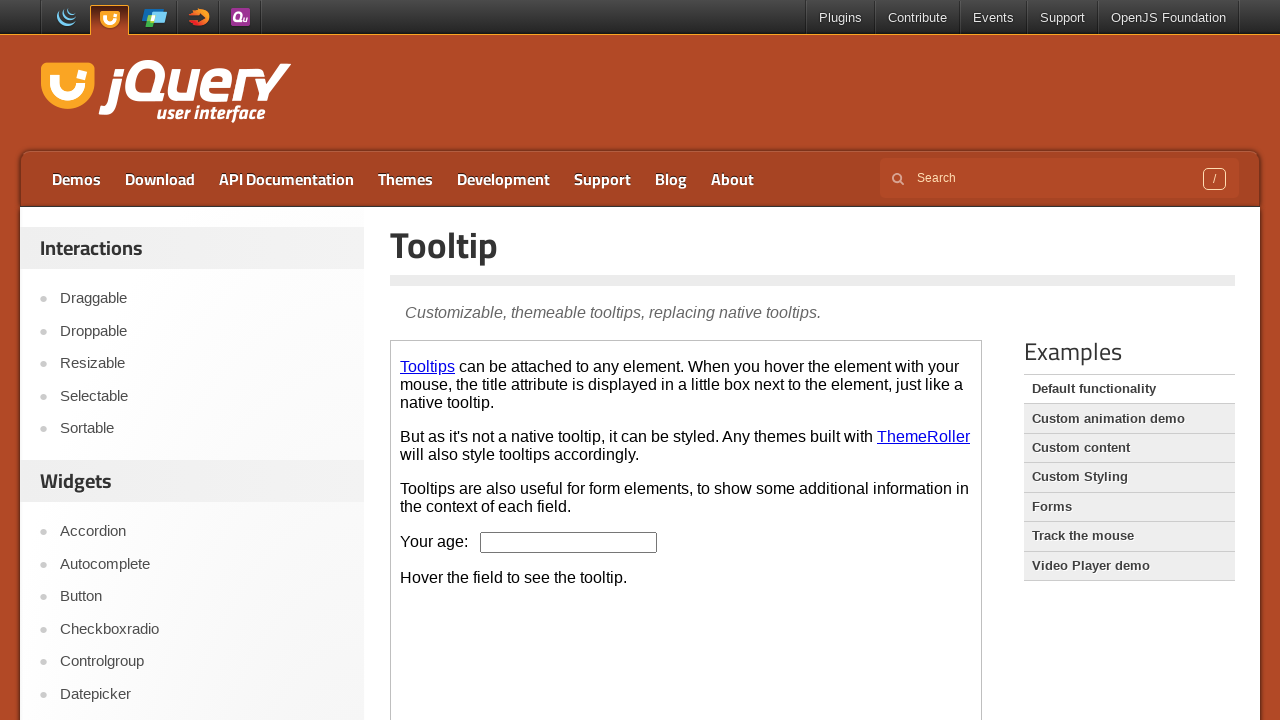

Located demo iframe
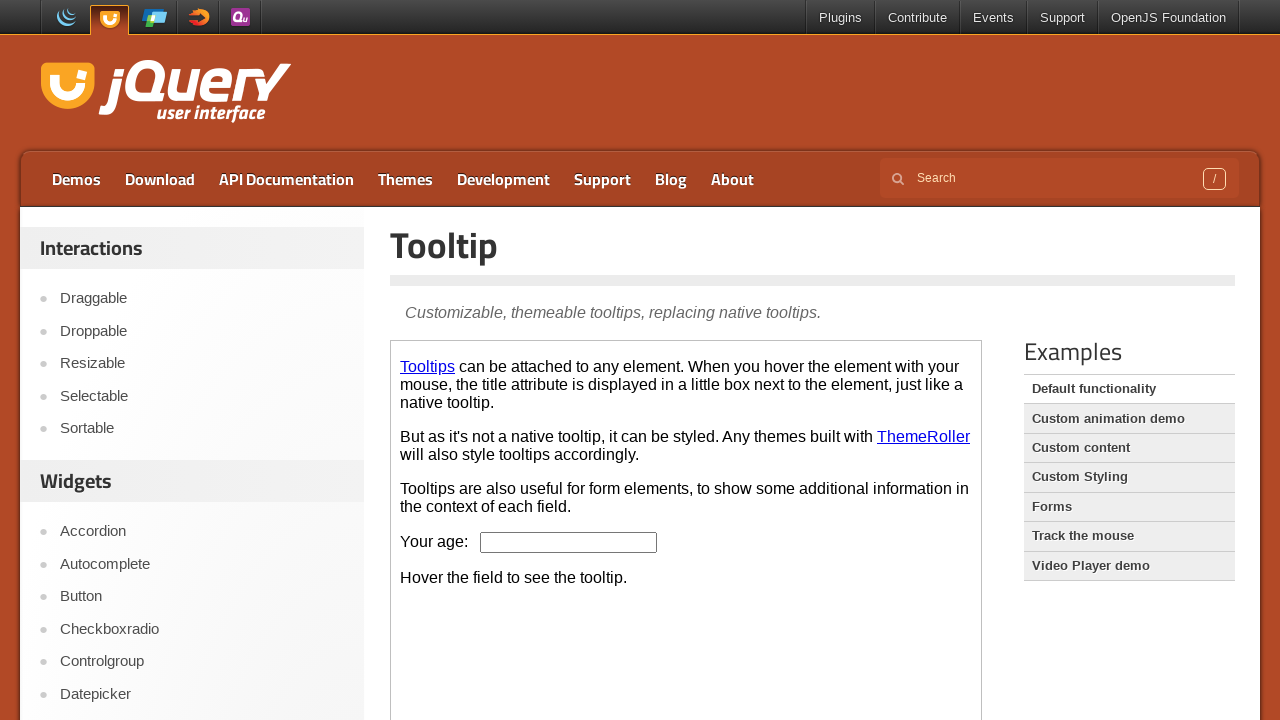

Located age input field in demo iframe
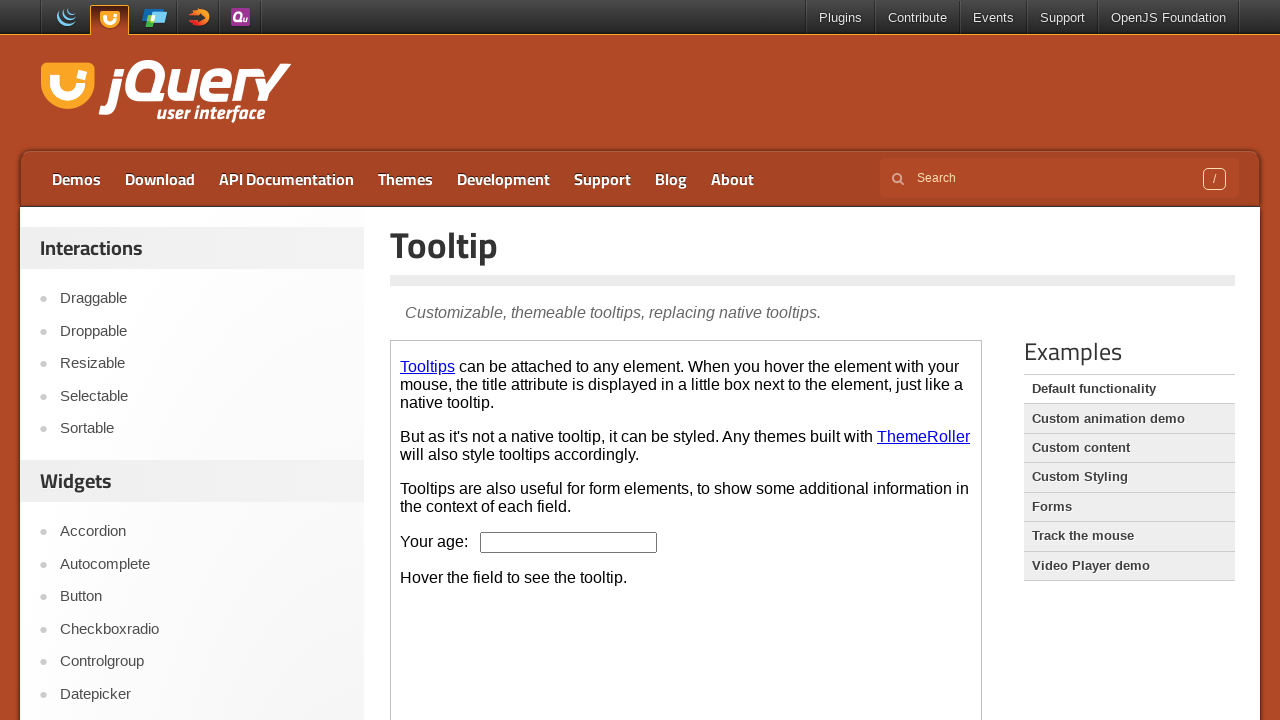

Pressed PageDown to scroll age input into view on .demo-frame >> internal:control=enter-frame >> #age
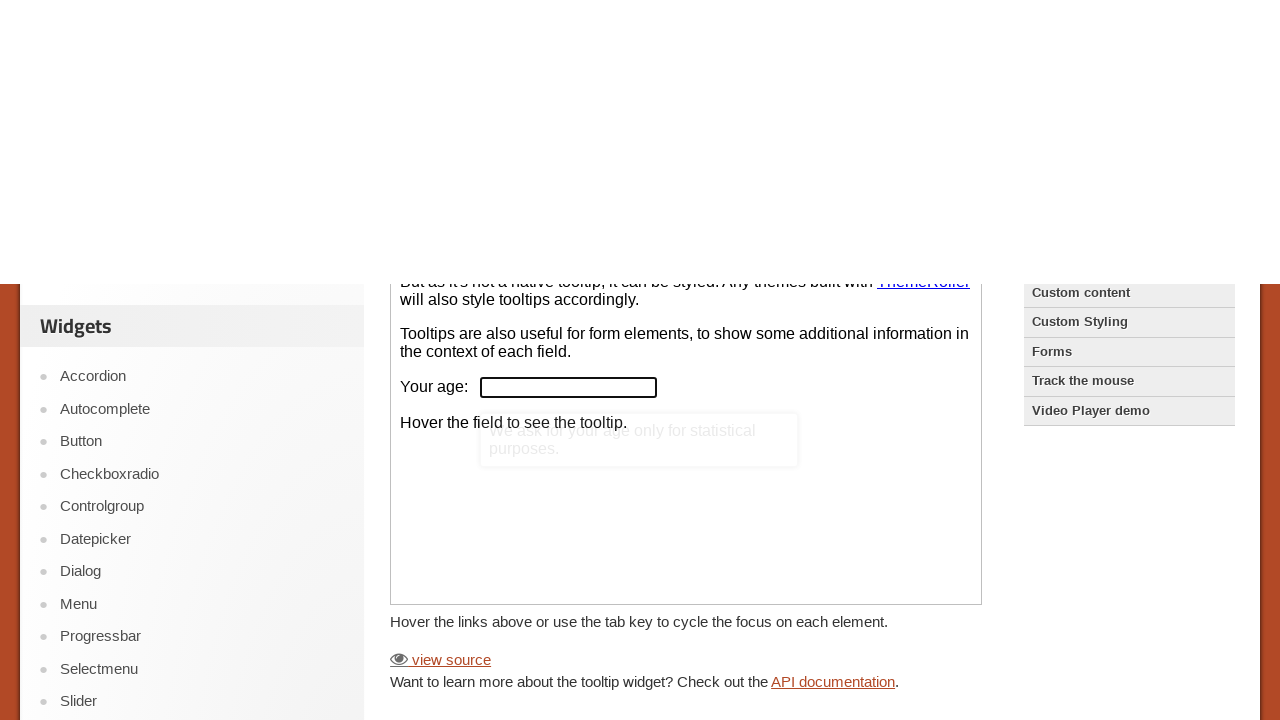

Hovered over age input field to trigger tooltip at (569, 360) on .demo-frame >> internal:control=enter-frame >> #age
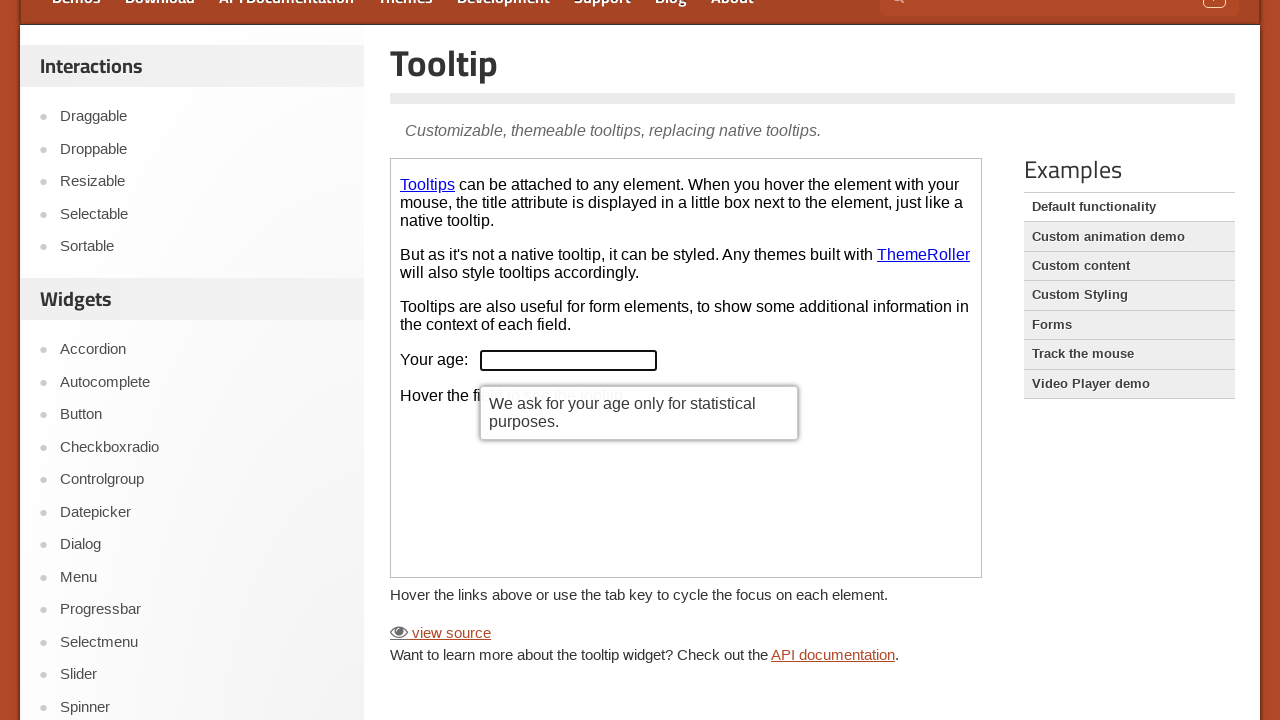

Tooltip appeared and is now visible
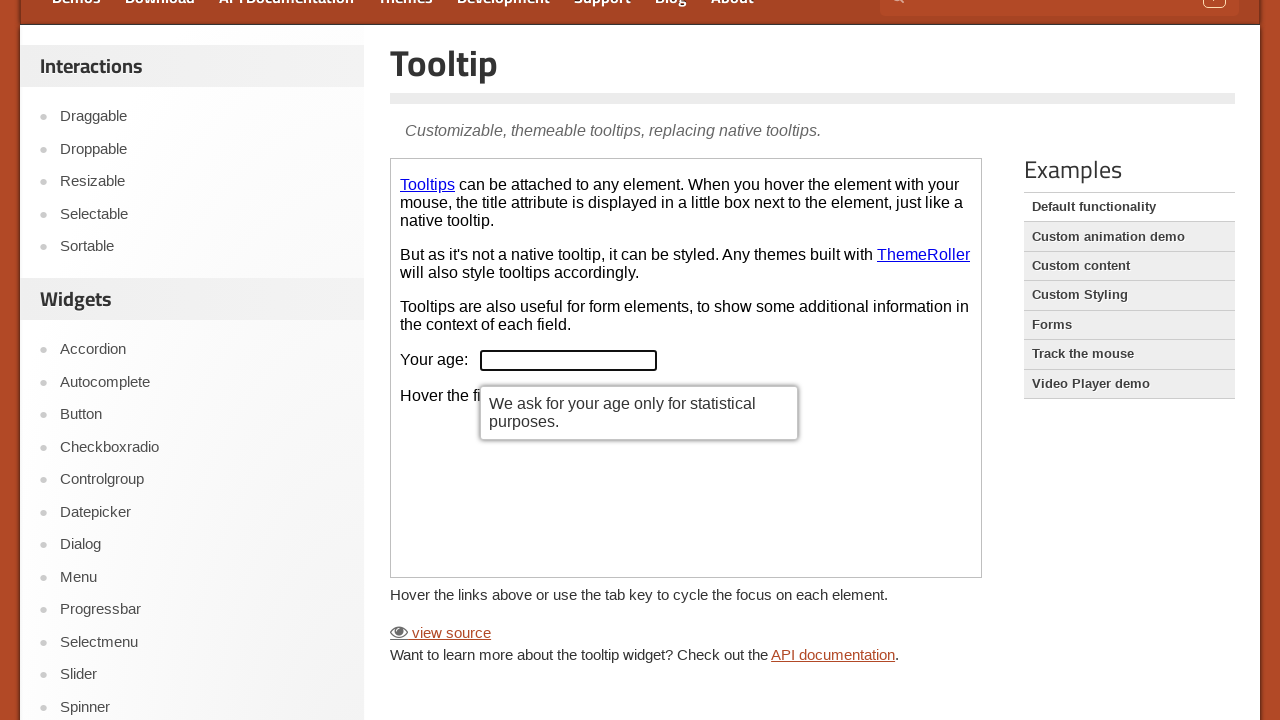

Retrieved tooltip text content: 'We ask for your age only for statistical purposes.'
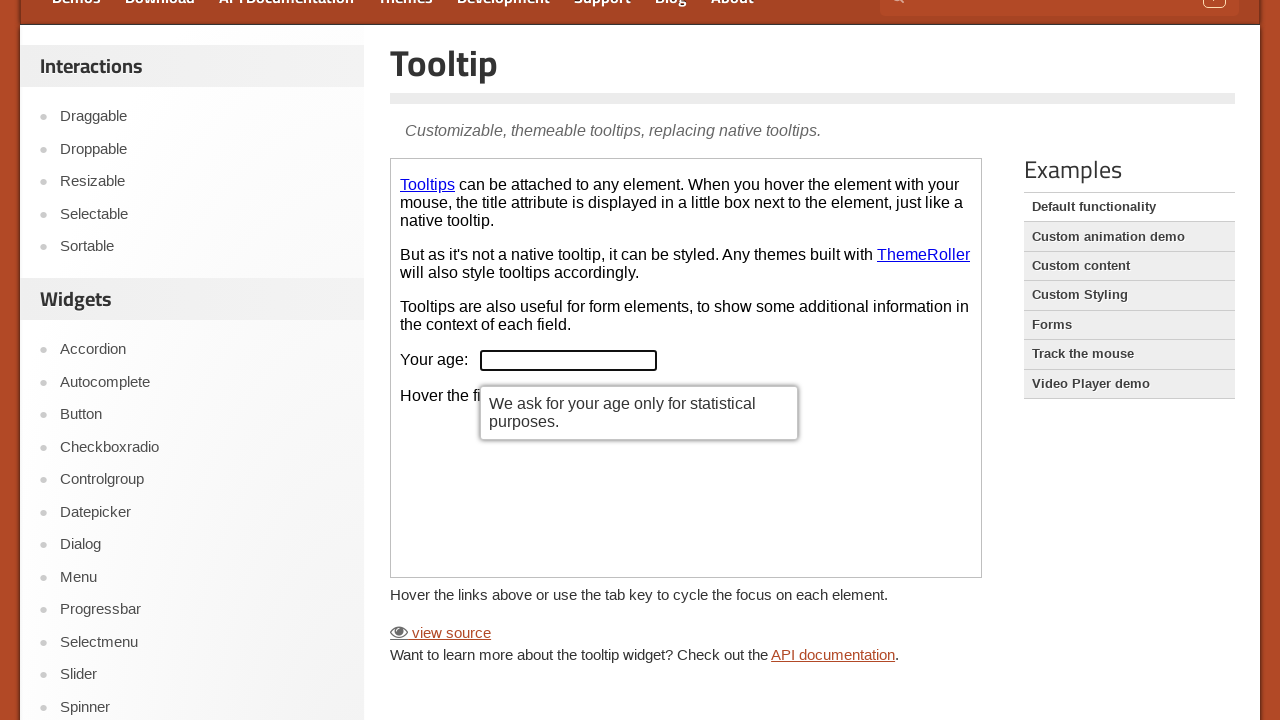

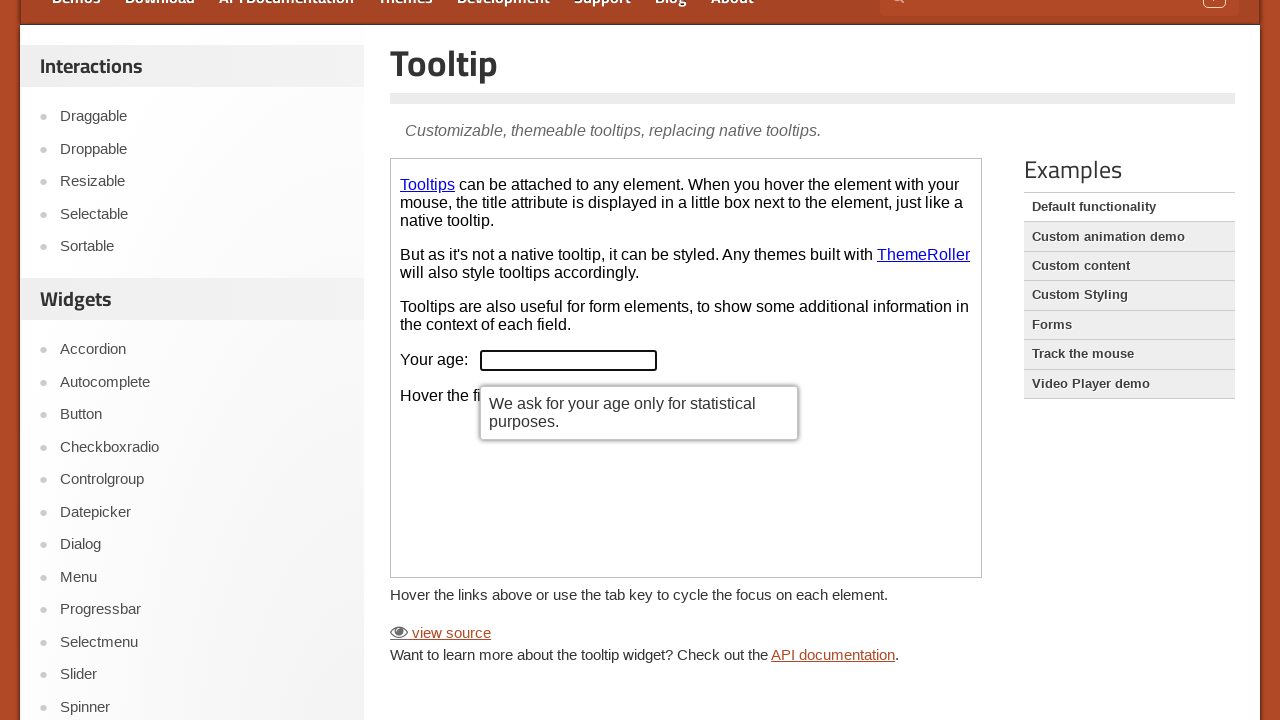